Tests element visibility by checking if email textbox, age radio button, education textarea, and user5 text are displayed, and interacting with visible elements

Starting URL: https://automationfc.github.io/basic-form/index.html

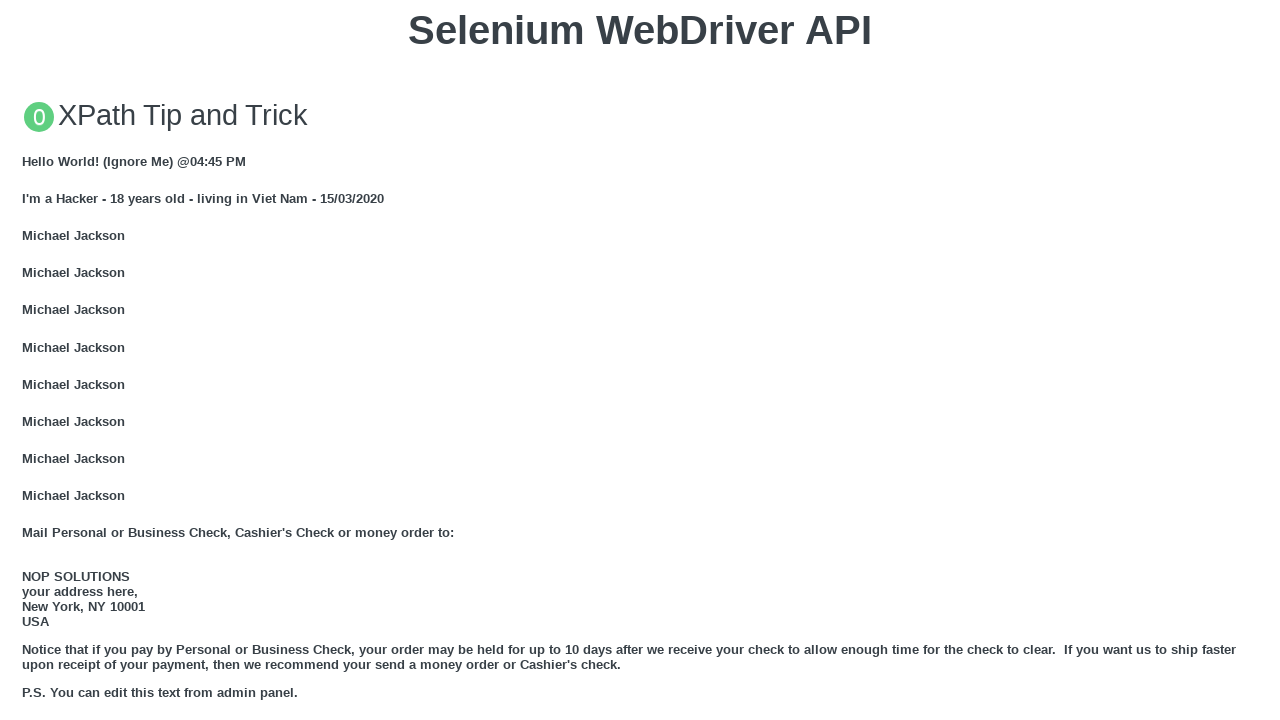

Located email textbox element
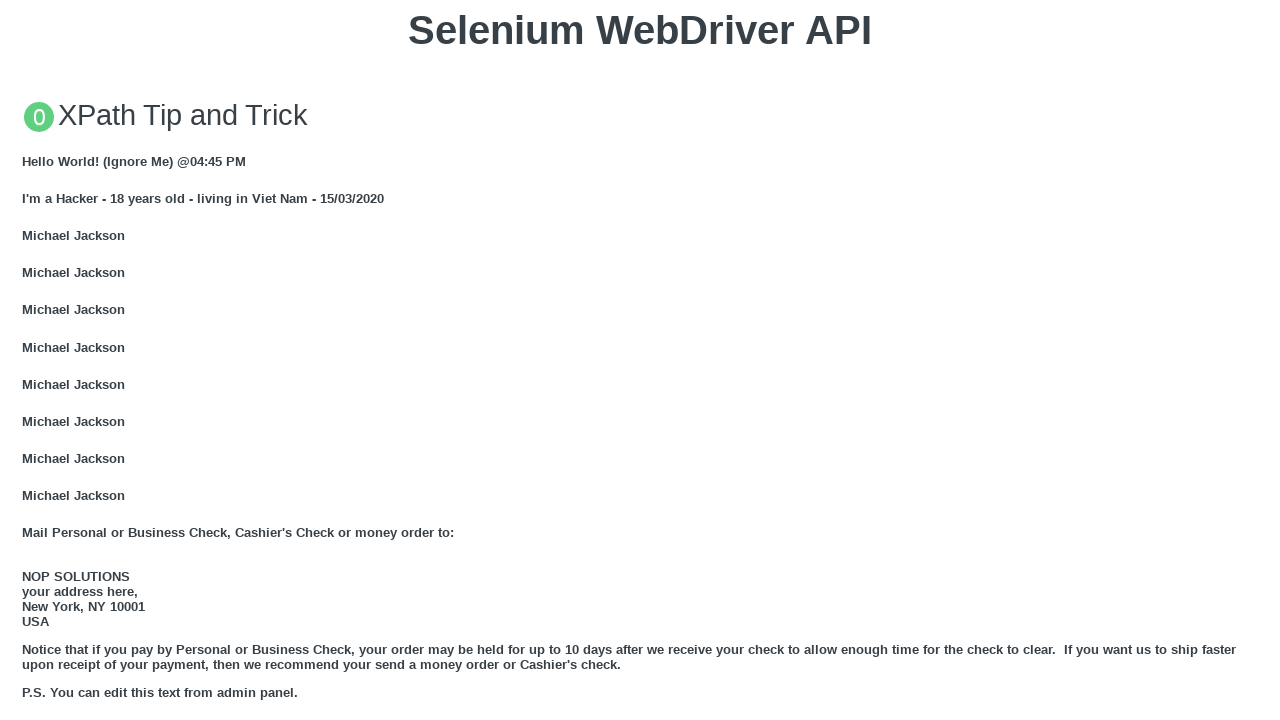

Email textbox is visible
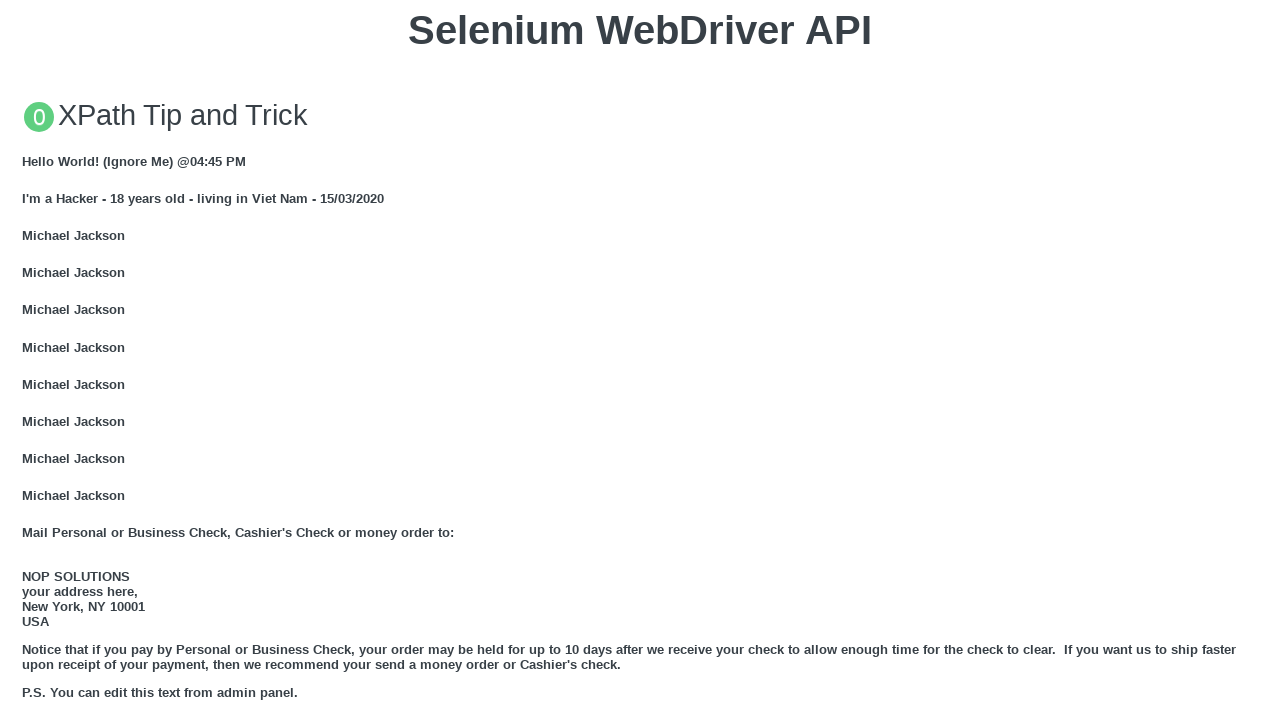

Filled email textbox with 'Automation Testing' on input#mail
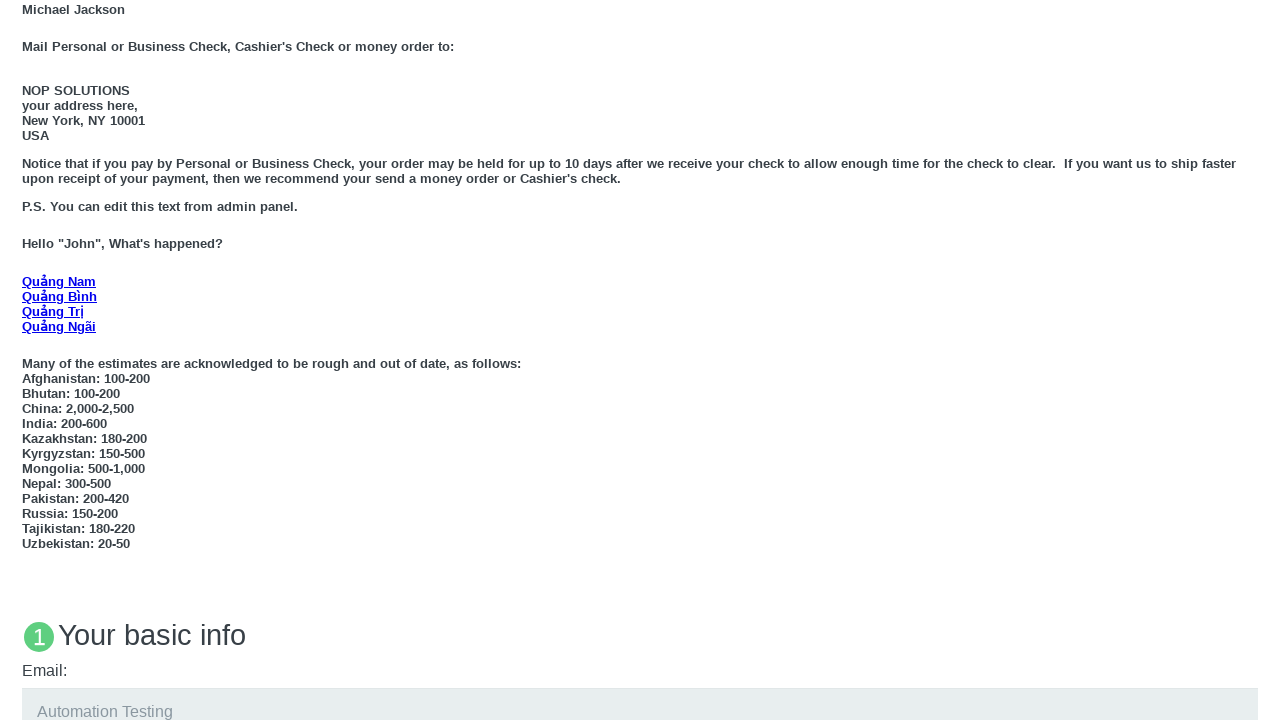

Located age under 18 radio button element
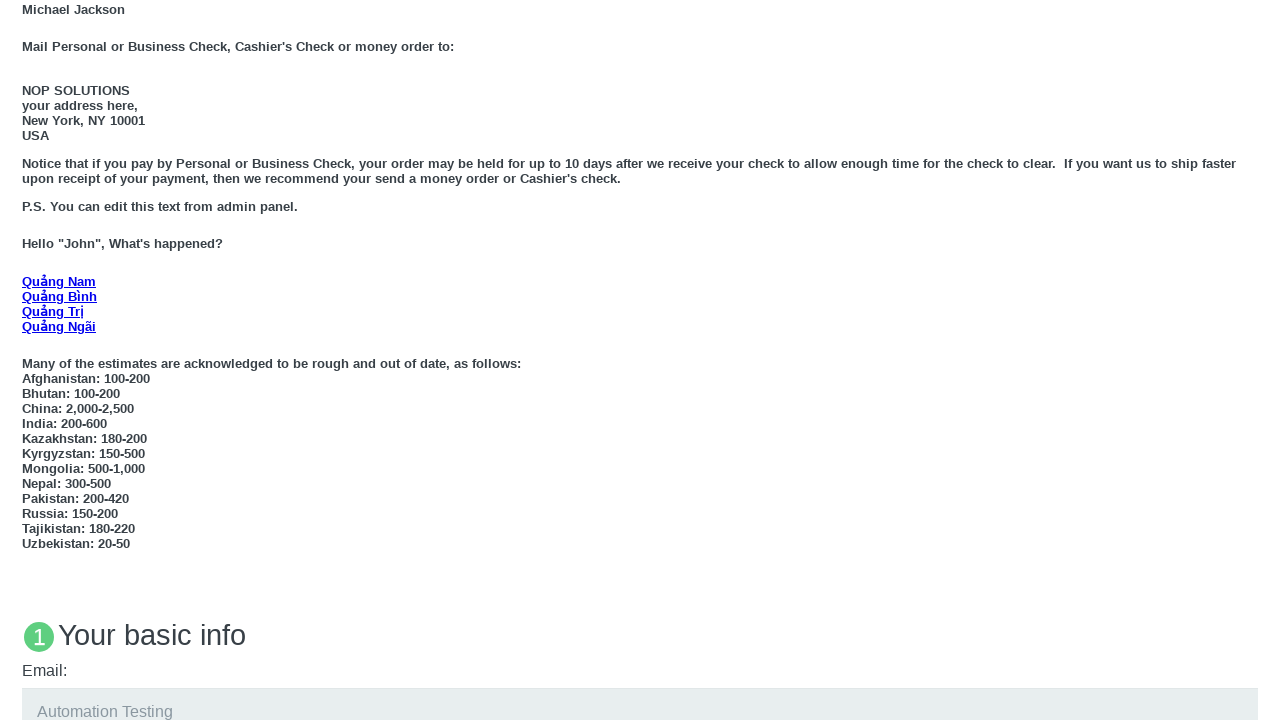

Age under 18 radio button is visible
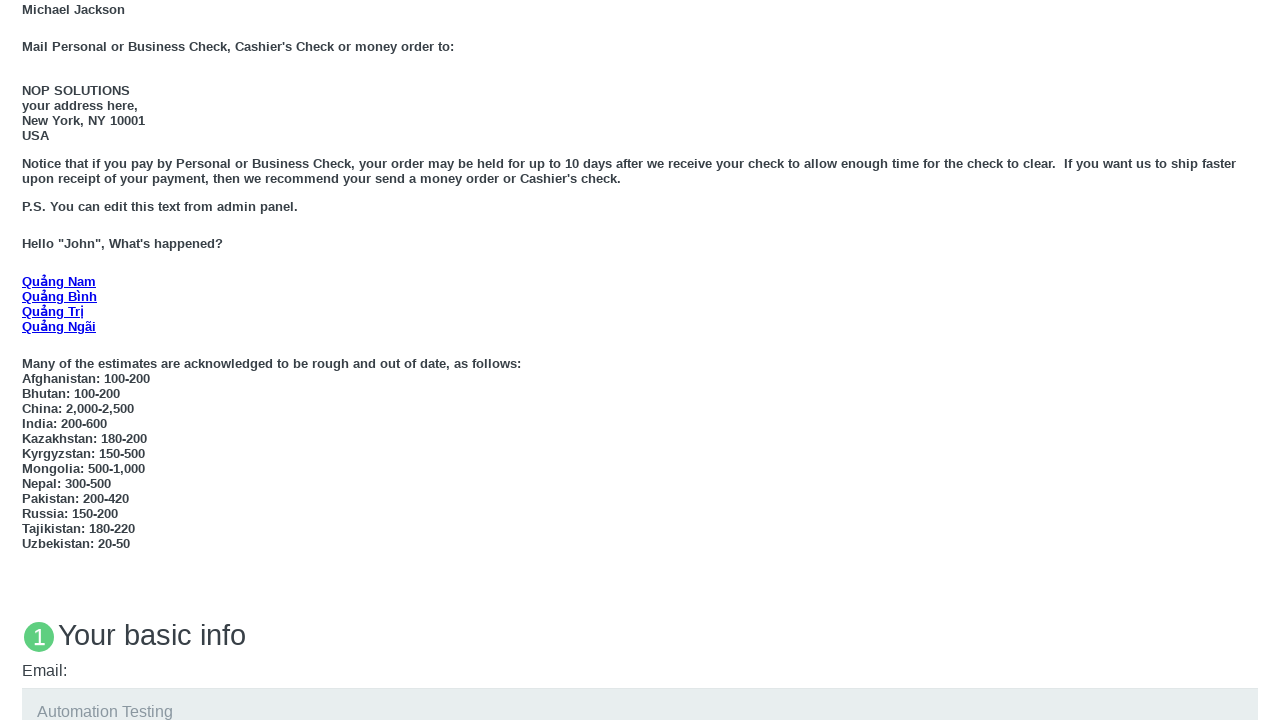

Clicked age under 18 radio button at (28, 360) on #under_18
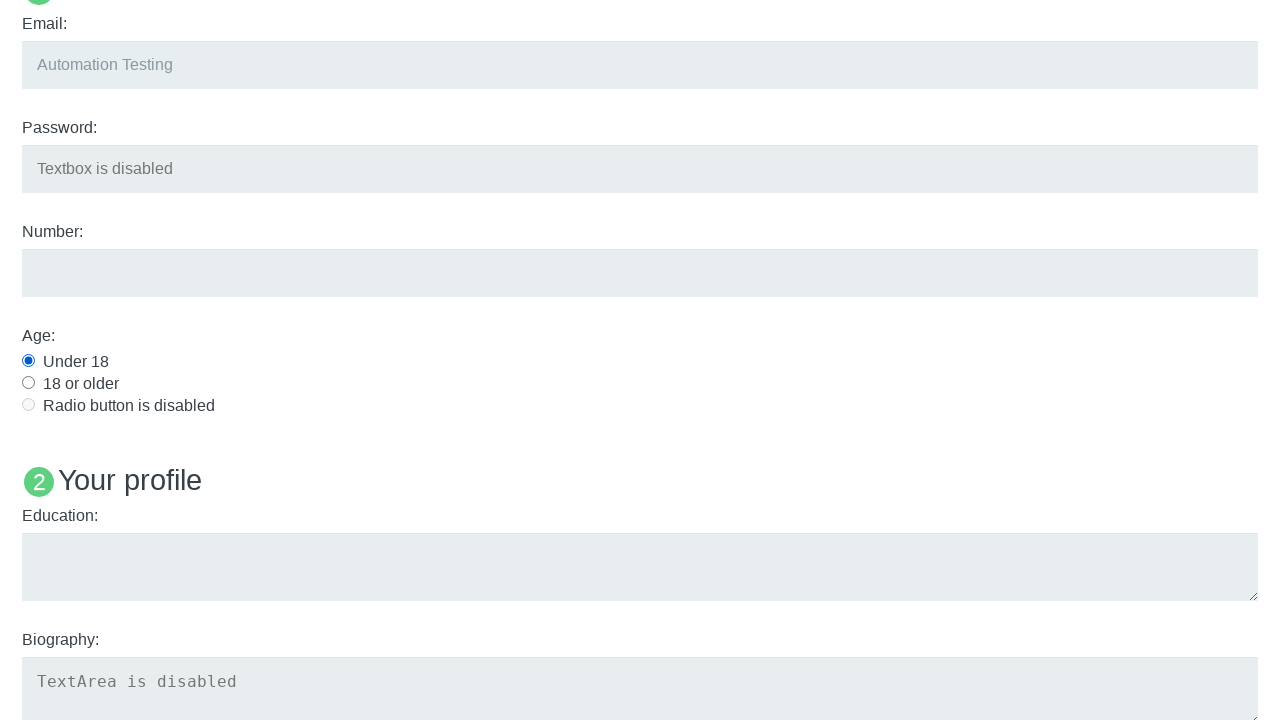

Located education textarea element
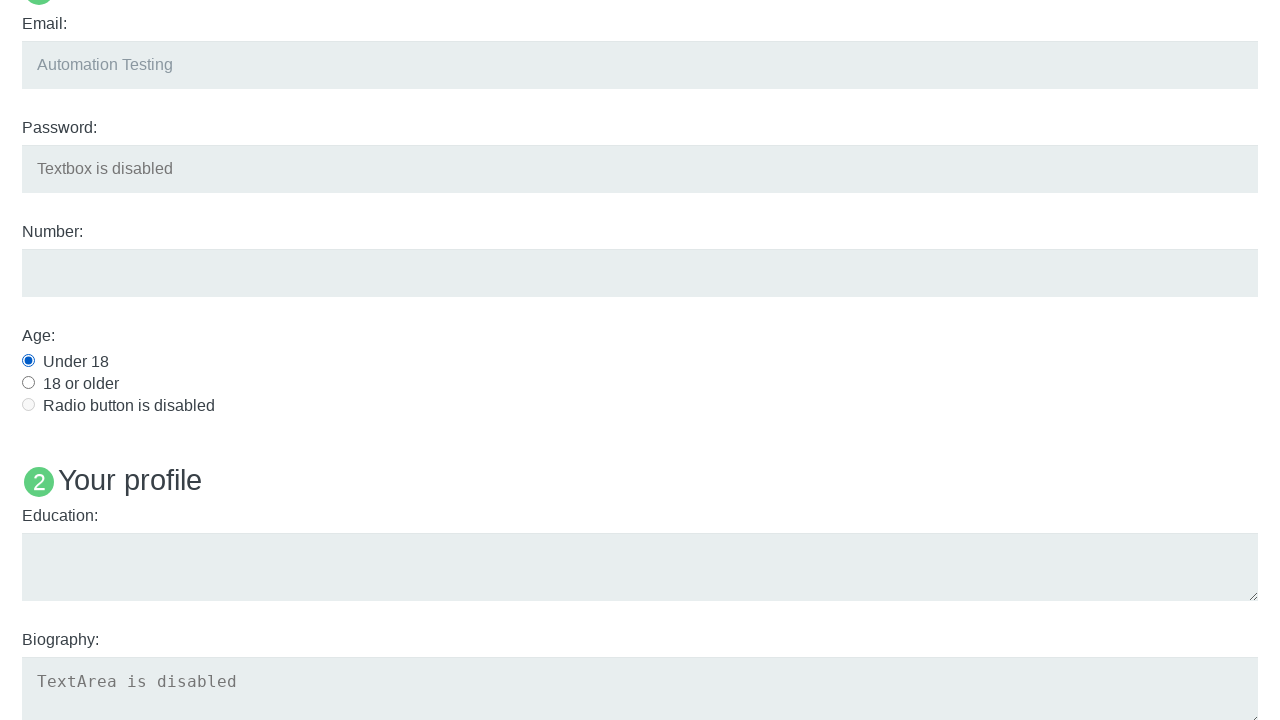

Education textarea is visible
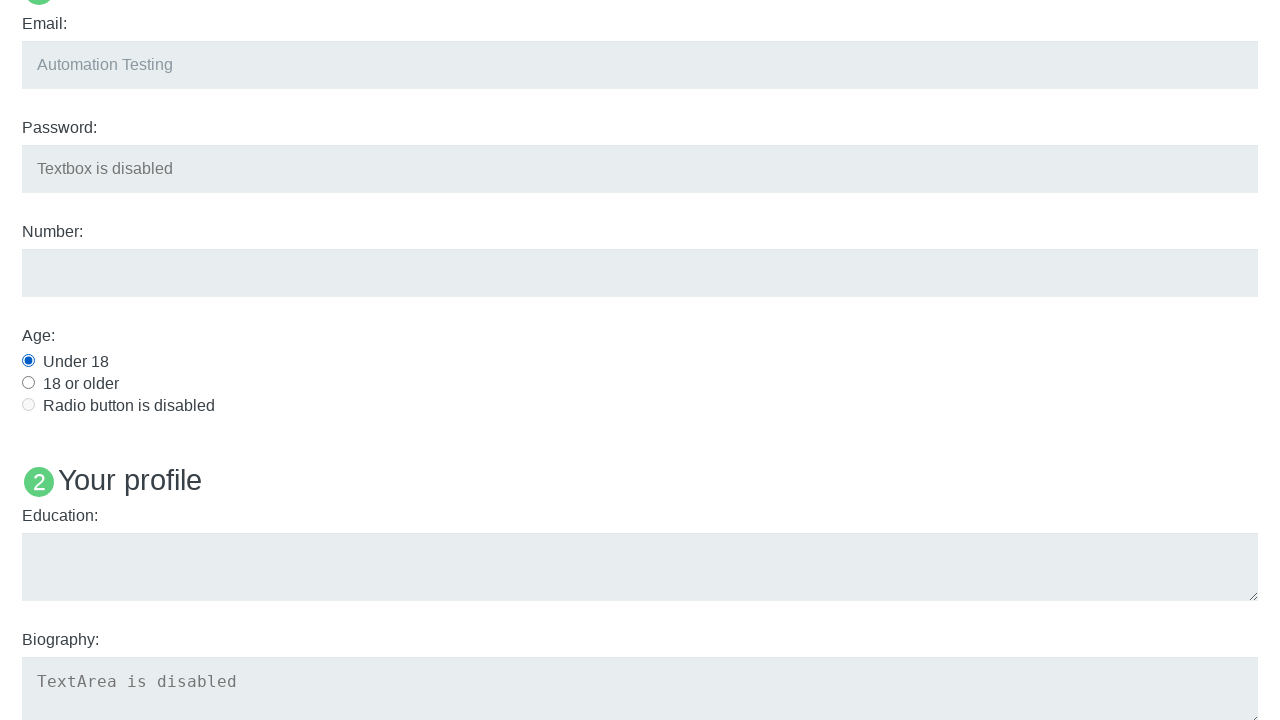

Filled education textarea with 'Automation' on textarea[name='user_edu']
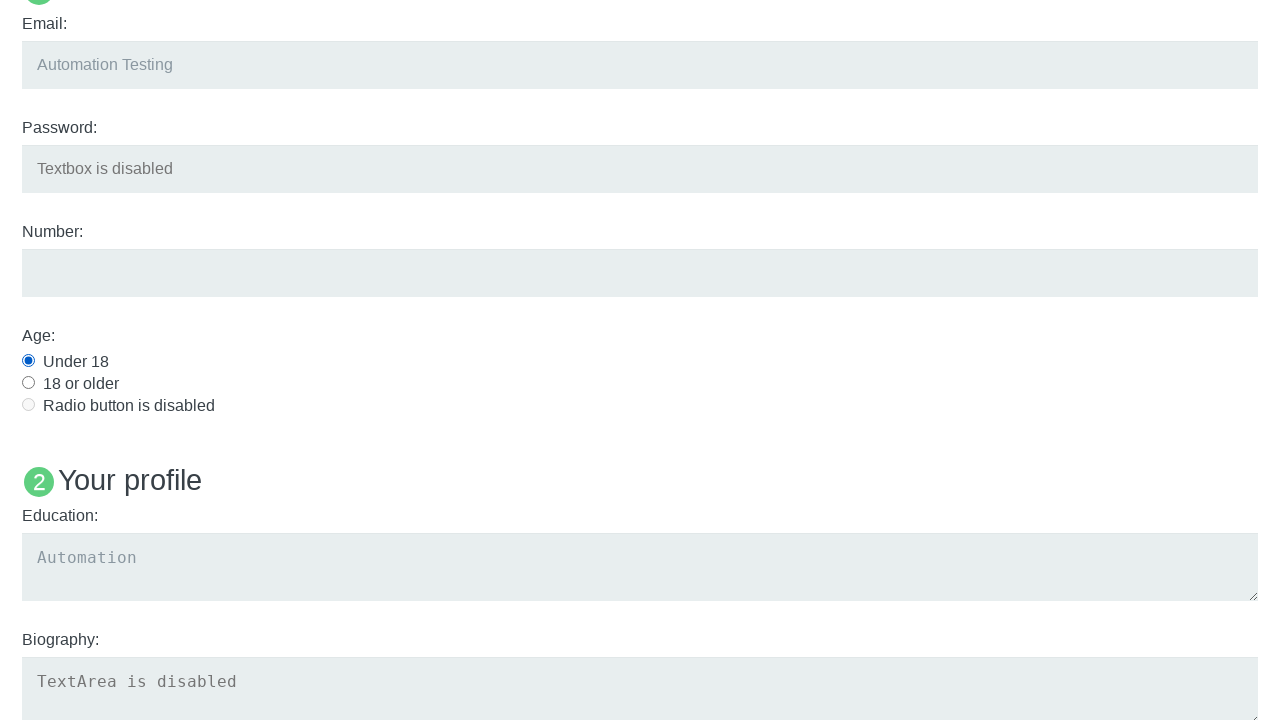

Located User5 text element
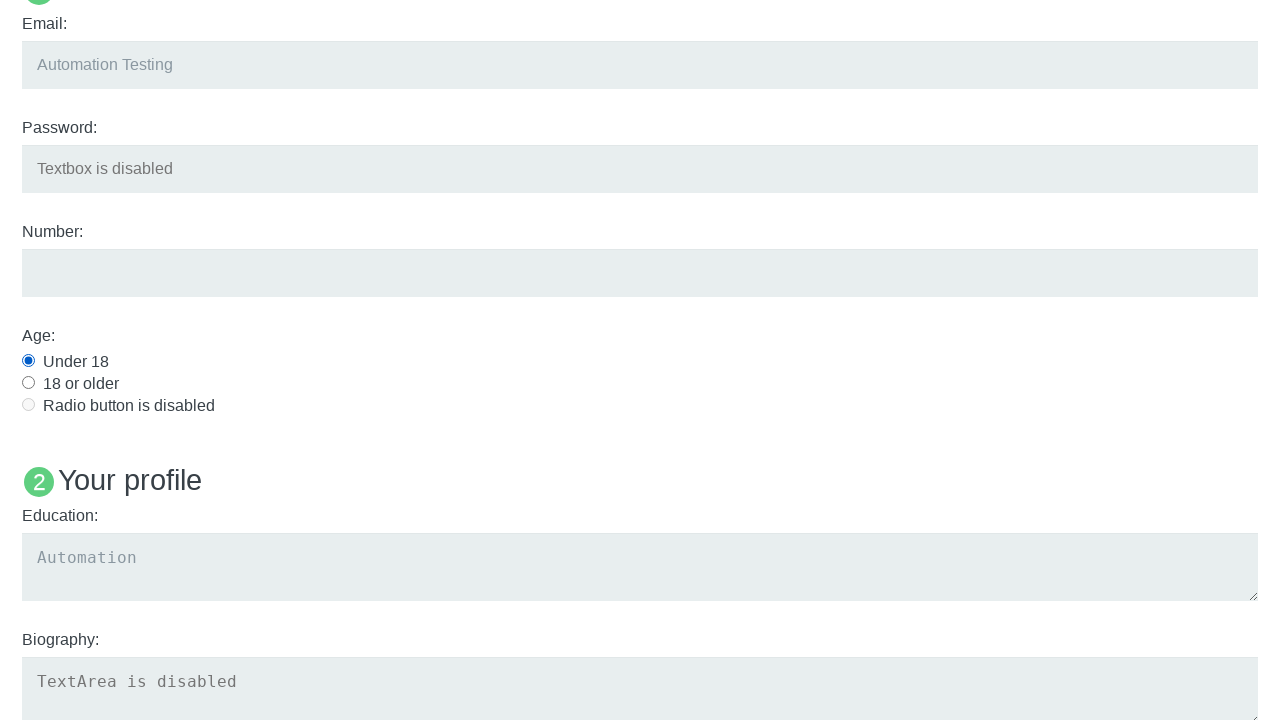

Checked visibility of User5 text element
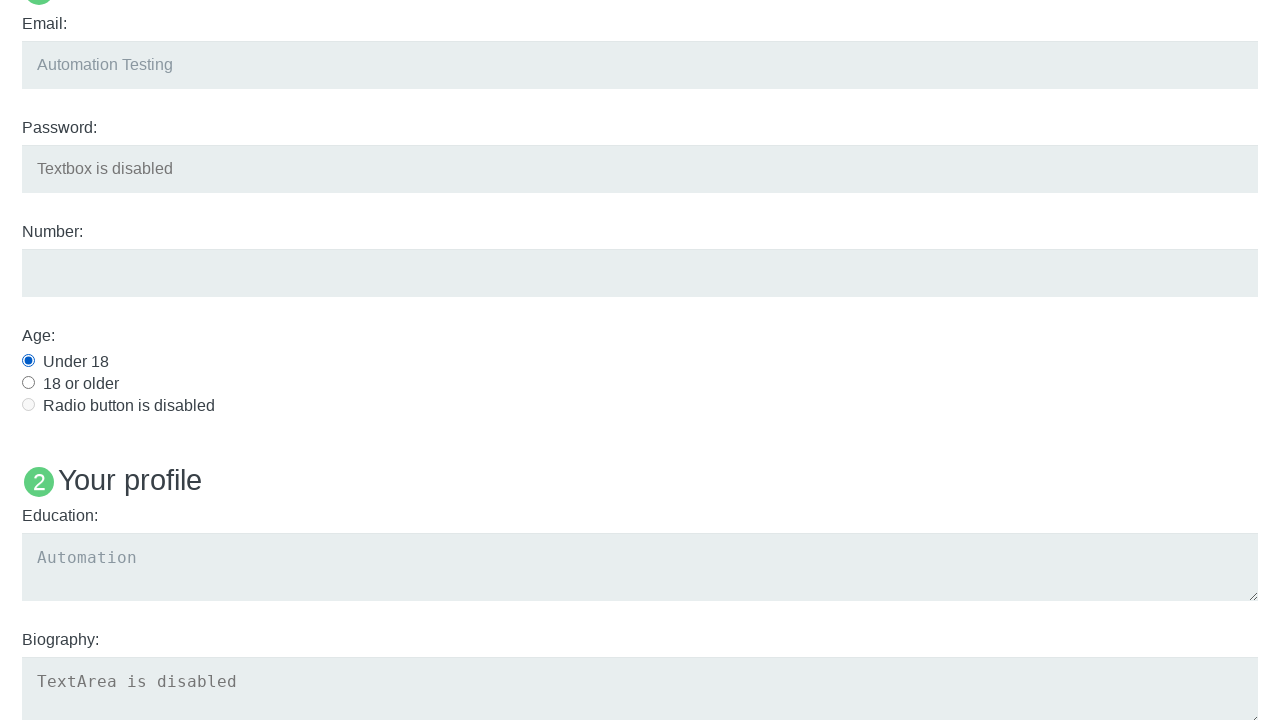

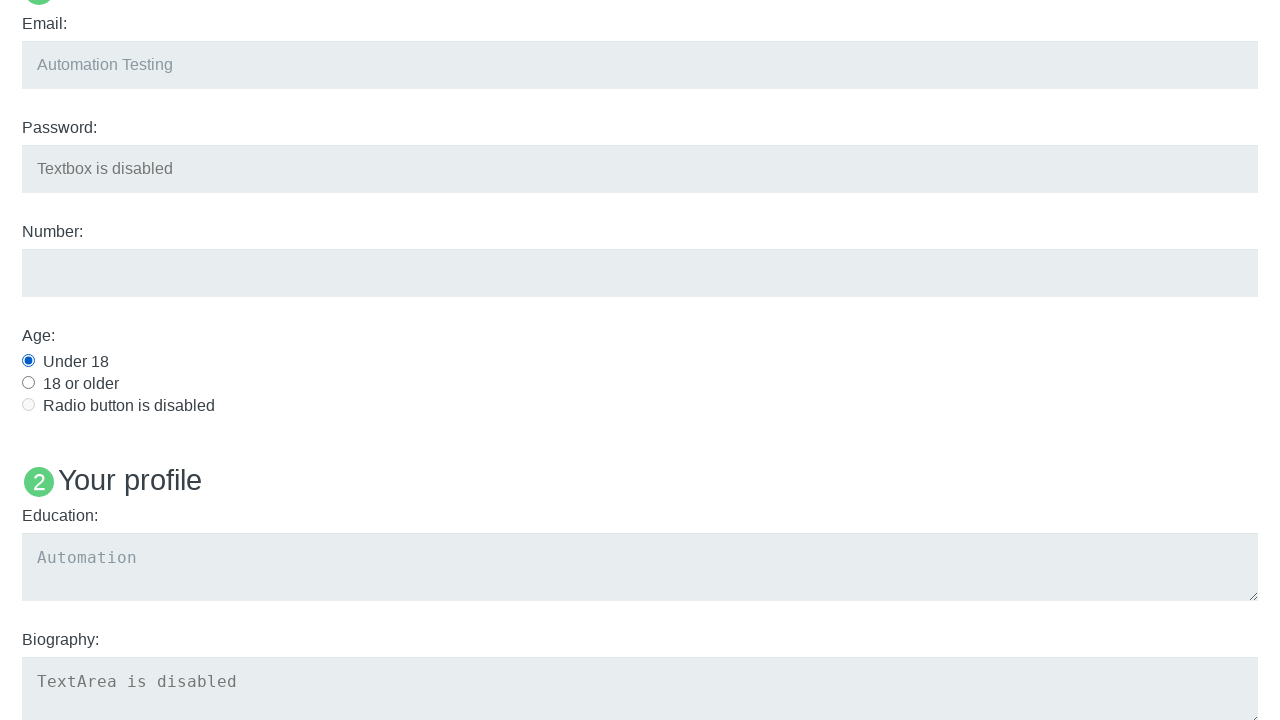